Tests the Add/Remove Elements functionality by clicking the Add Element button to create a Delete button, verifying it appears, then clicking Delete and verifying the element is removed from the page.

Starting URL: https://practice.cydeo.com/add_remove_elements/

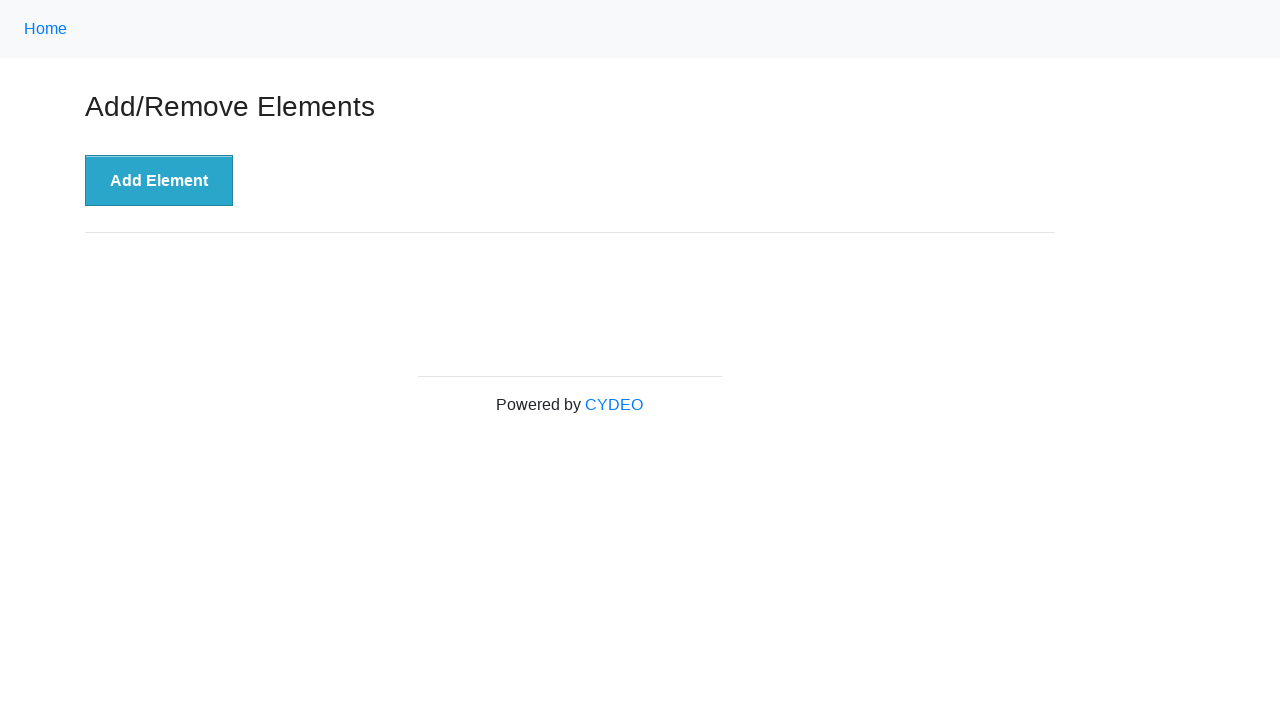

Navigated to Add/Remove Elements practice page
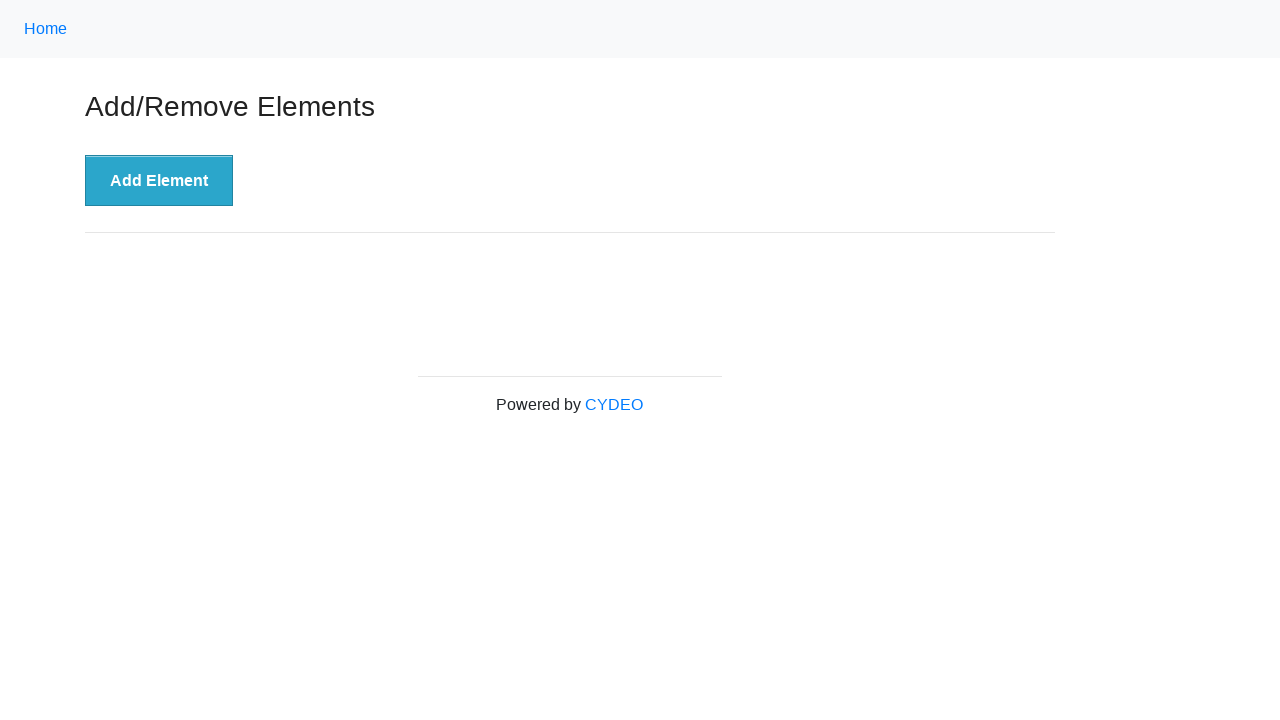

Clicked the 'Add Element' button to create a Delete button at (159, 181) on xpath=//button[text()='Add Element']
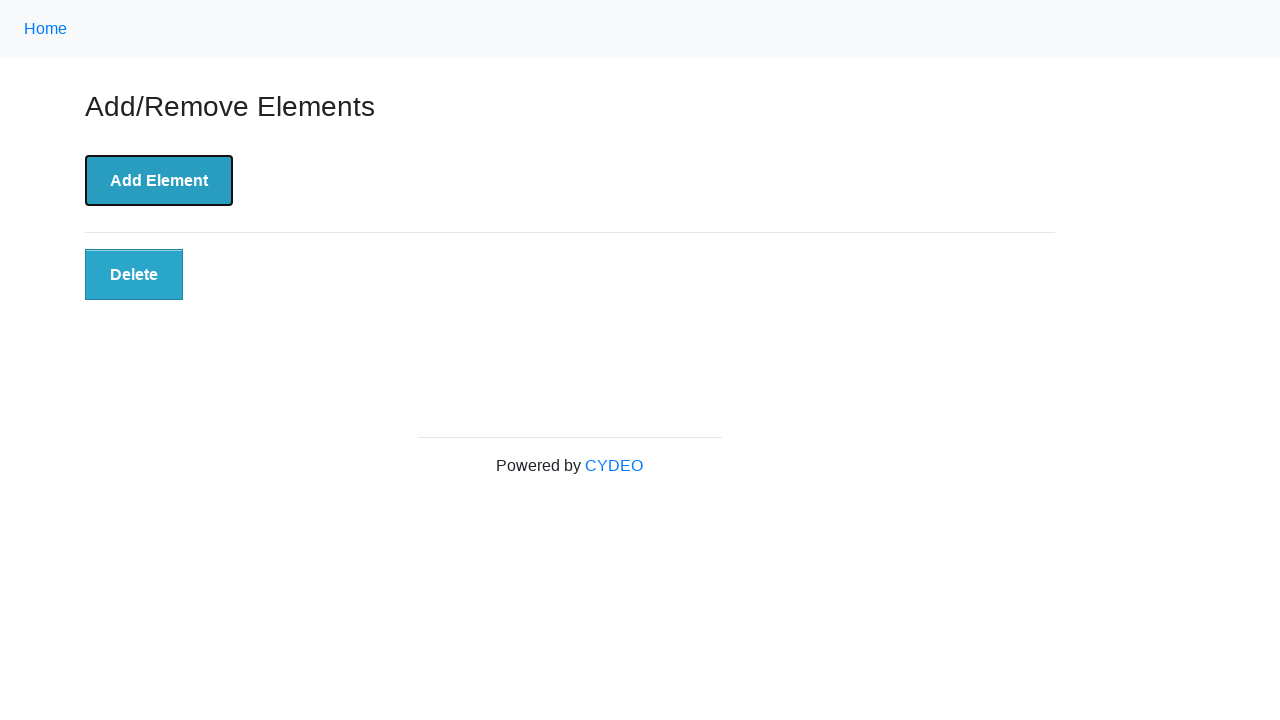

Delete button appeared on the page
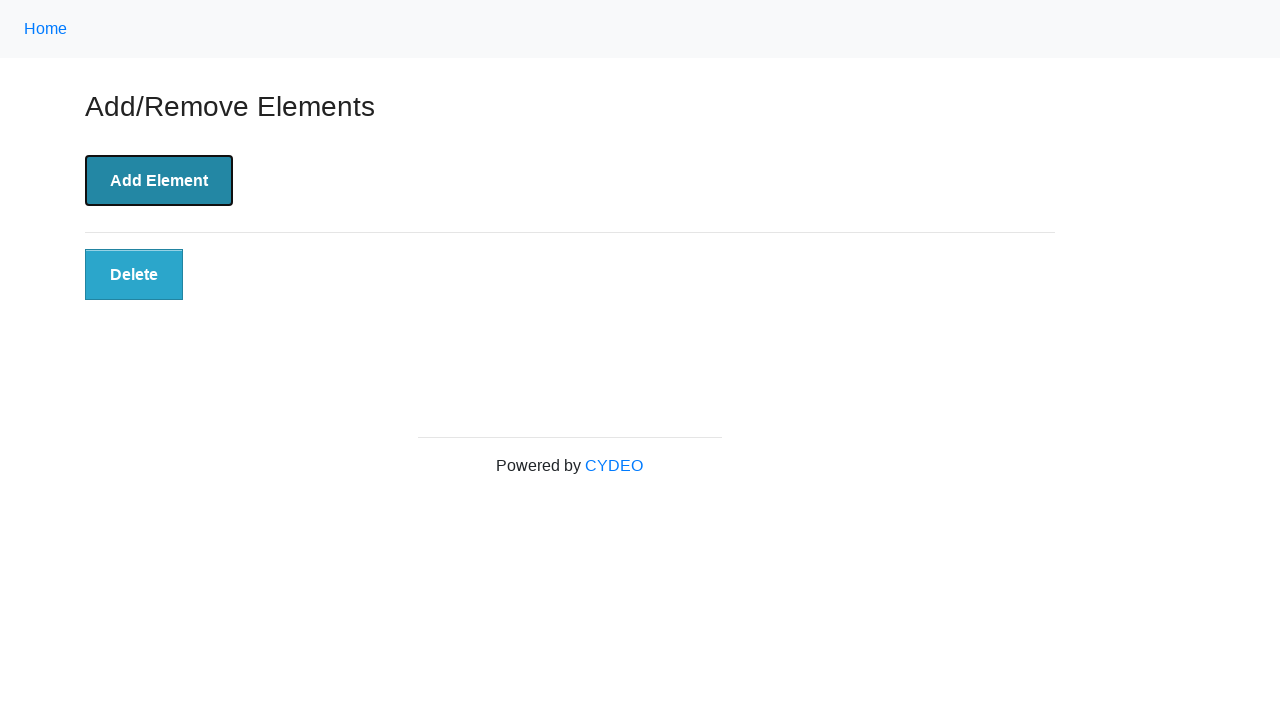

Verified that the Delete button is visible
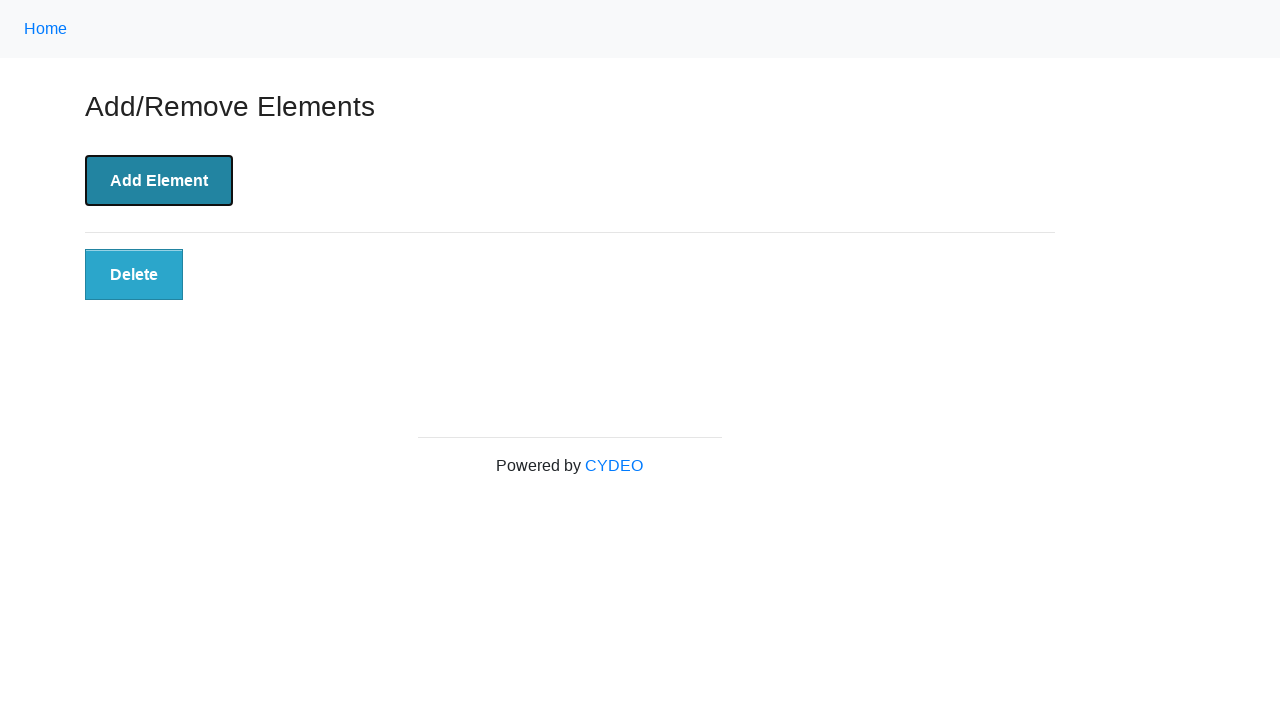

Clicked the Delete button to remove the element at (134, 275) on xpath=//button[@class='added-manually']
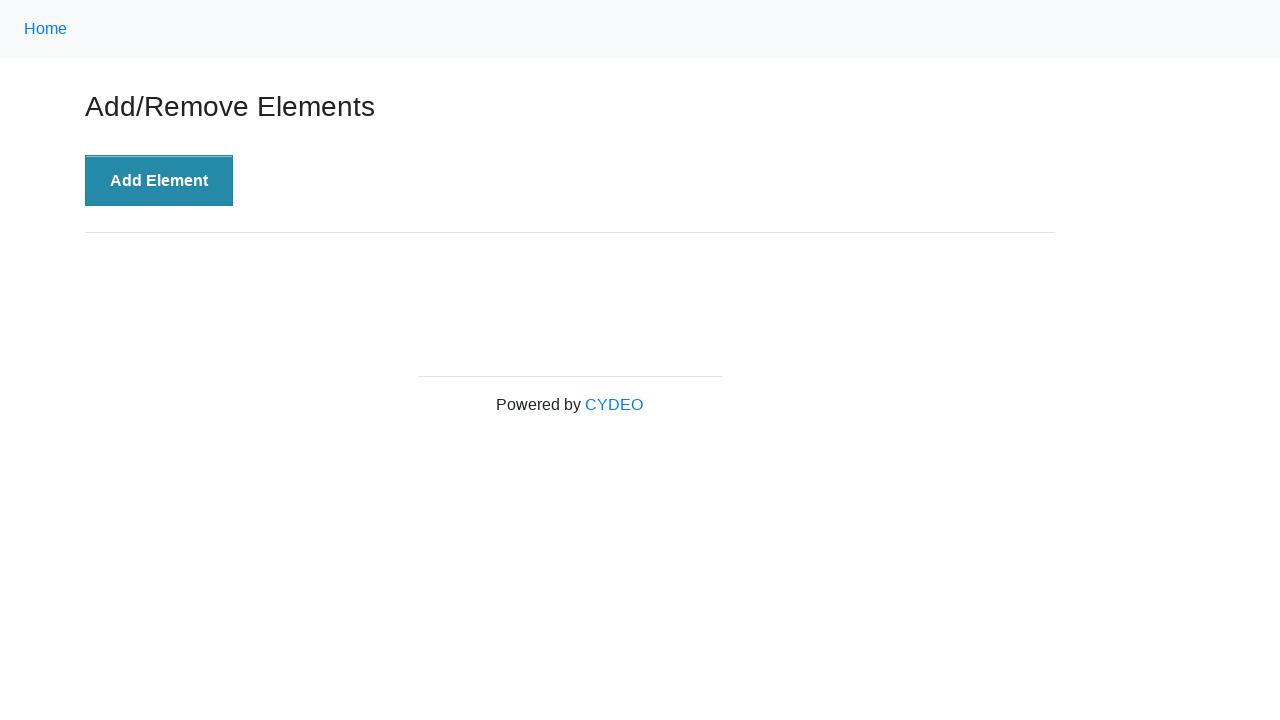

Verified that the Delete button has been removed from the page
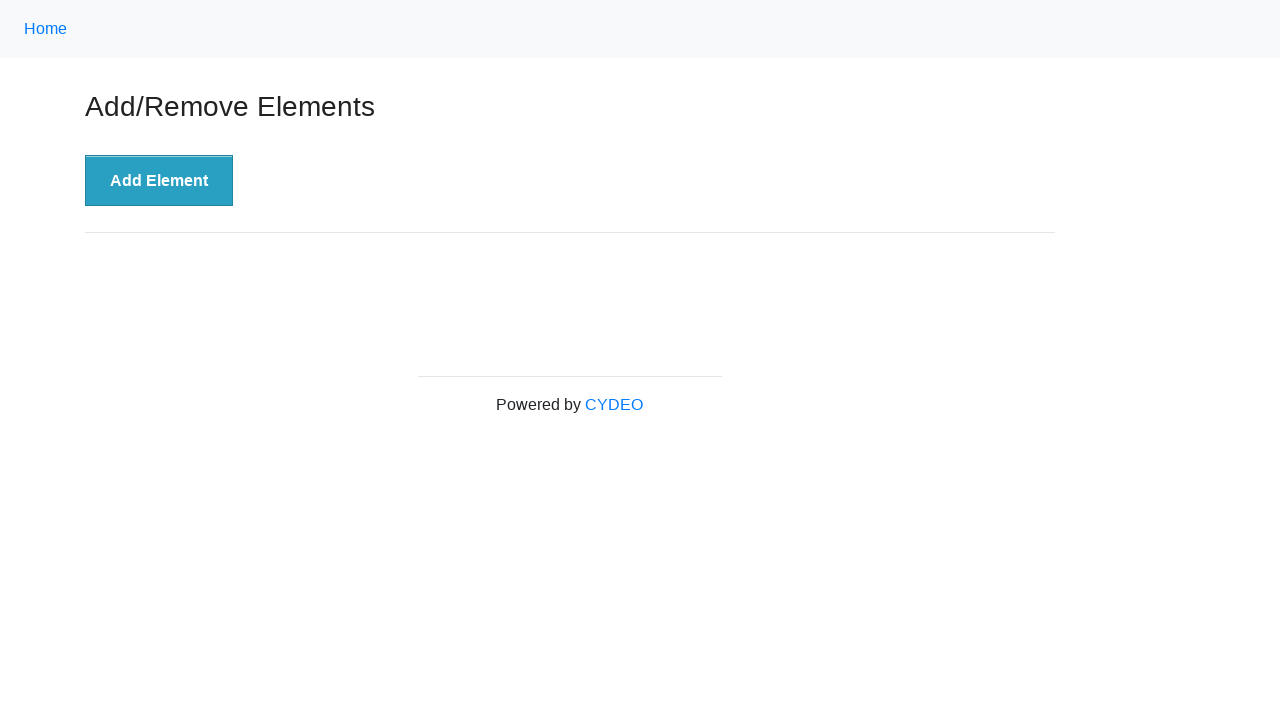

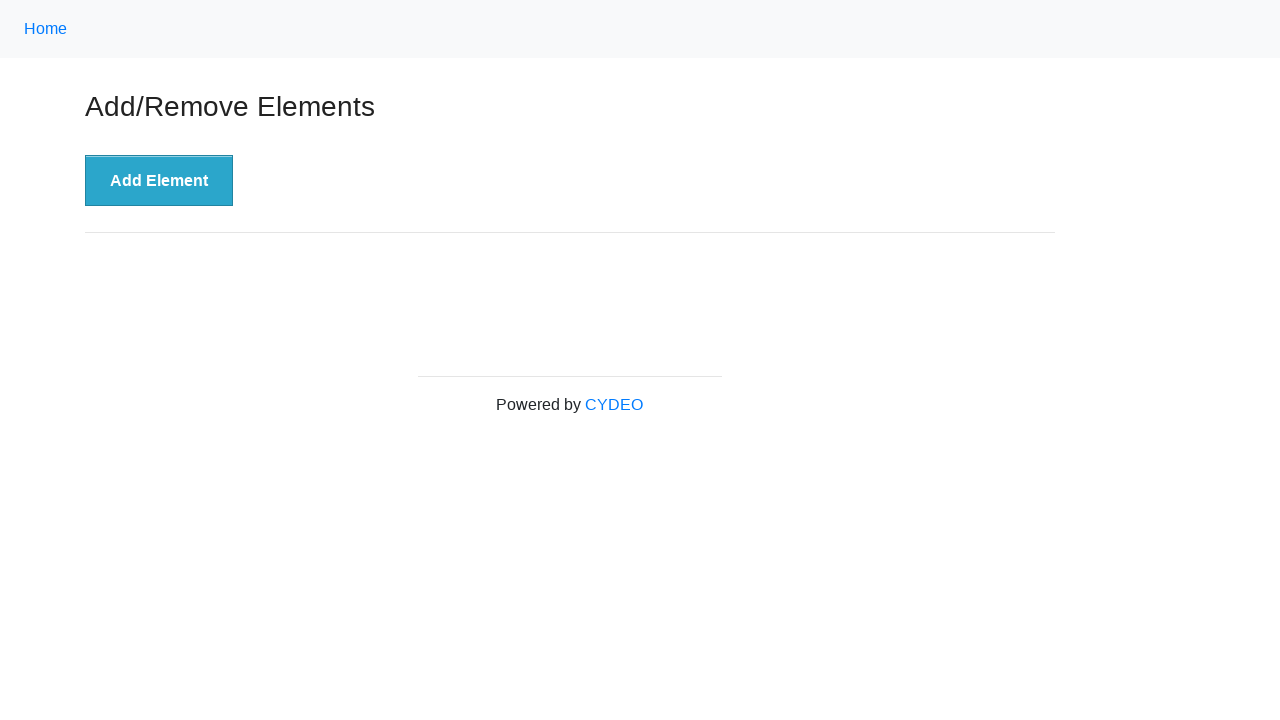